Tests dropdown functionality by selecting options using different methods (index, value, visible text) and verifying the dropdown contents

Starting URL: https://the-internet.herokuapp.com/dropdown

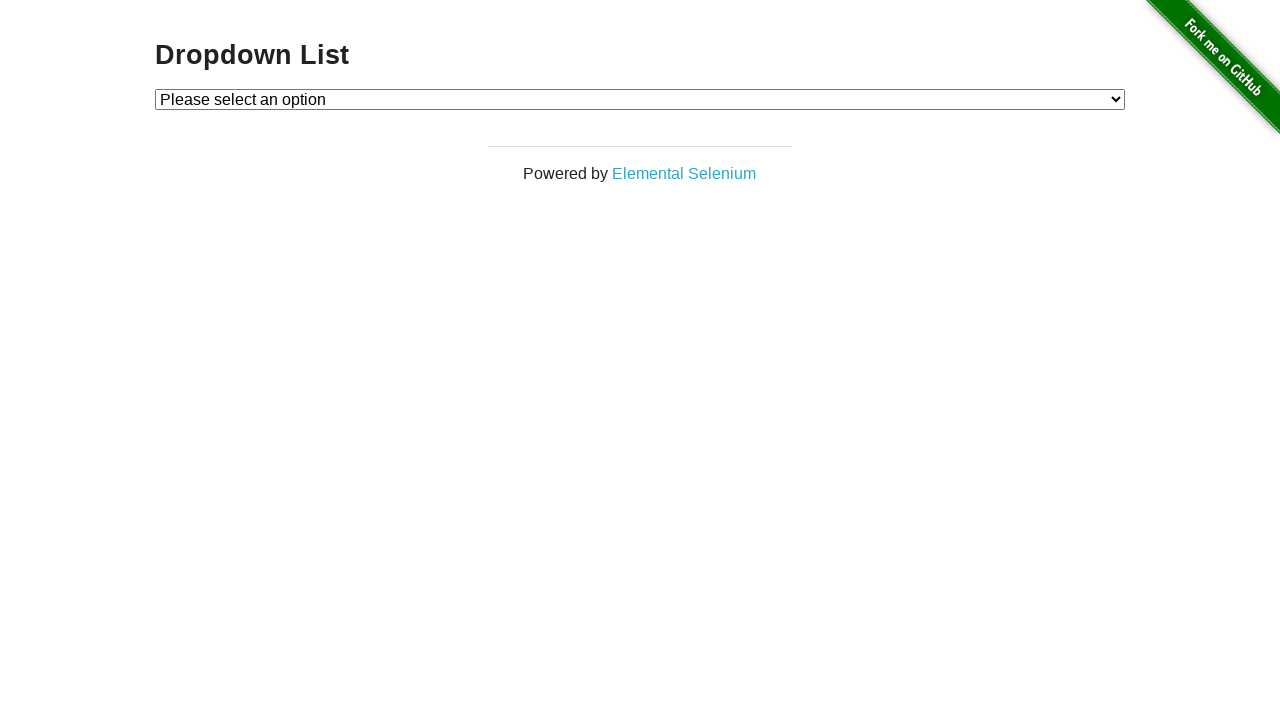

Located dropdown element with id='dropdown'
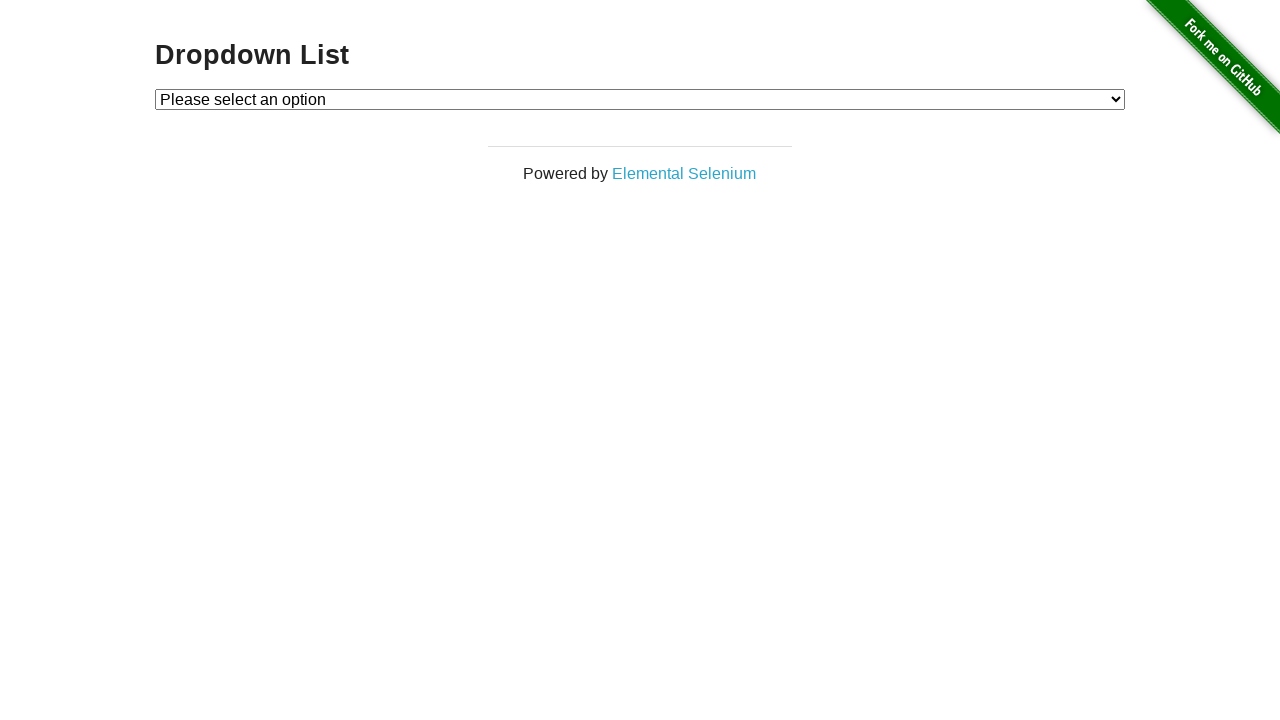

Selected dropdown option by index 1 on select#dropdown
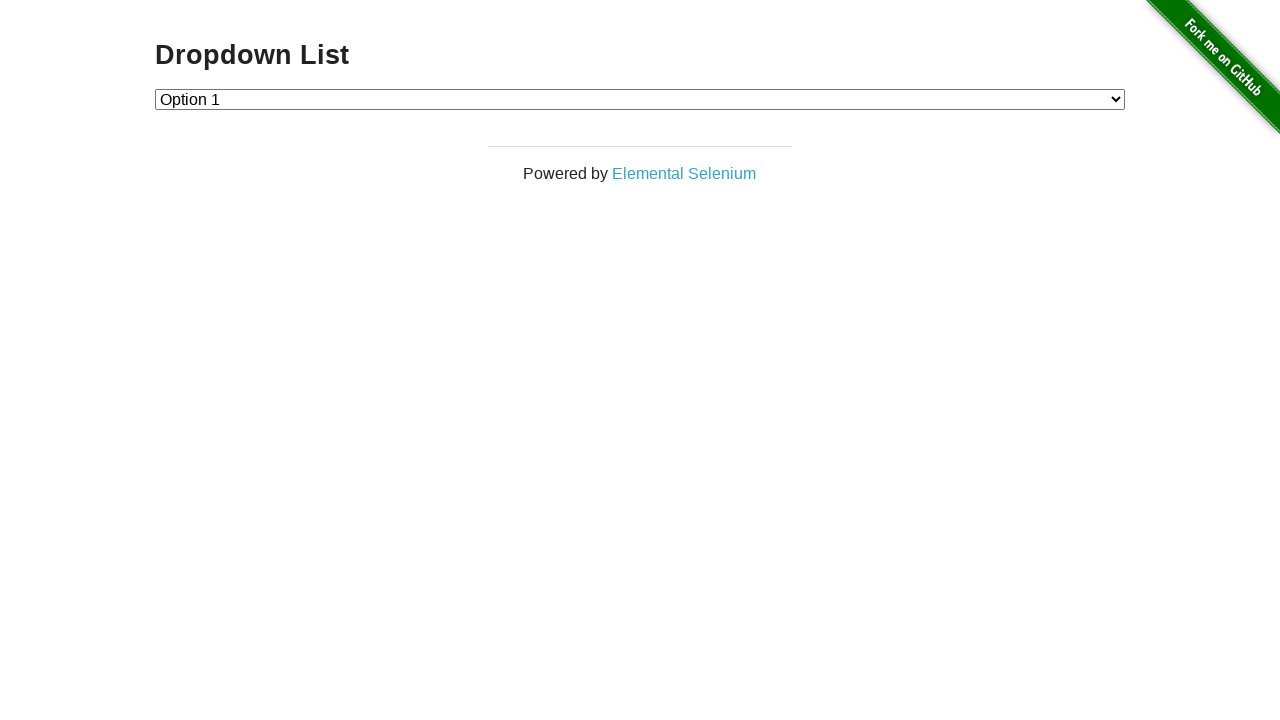

Selected dropdown option by value '2' on select#dropdown
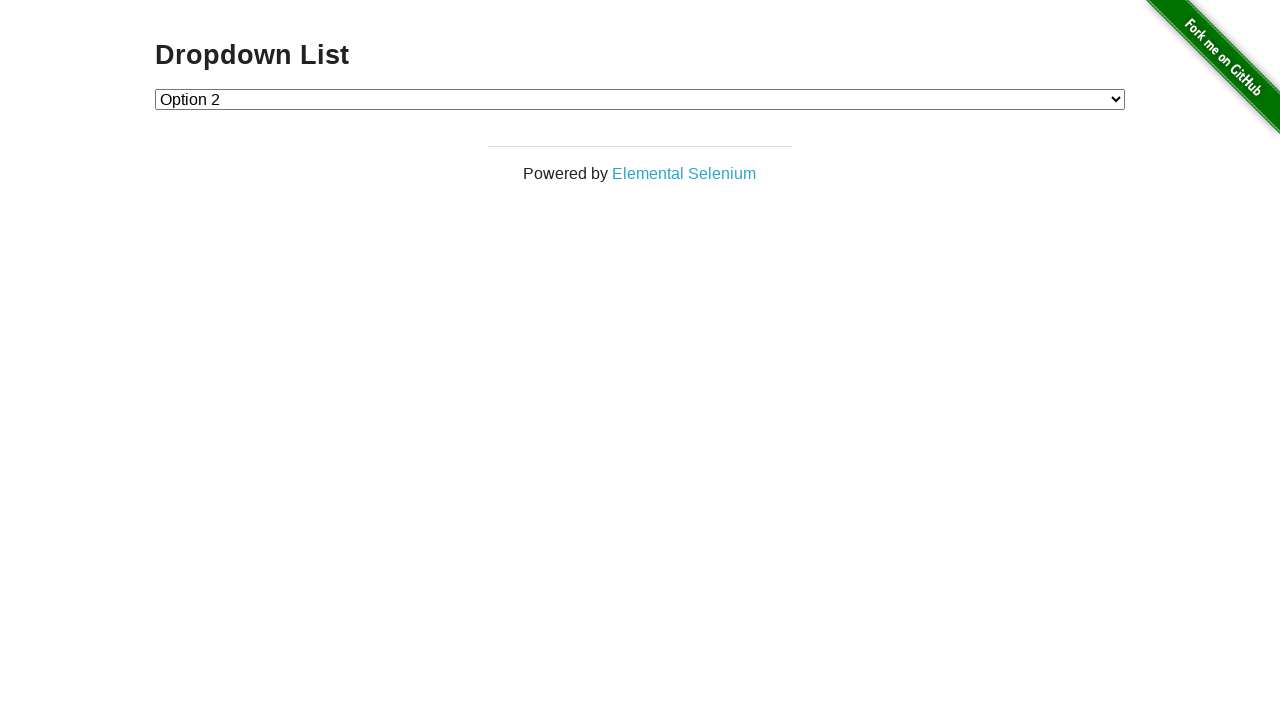

Selected dropdown option by label 'Option 1' on select#dropdown
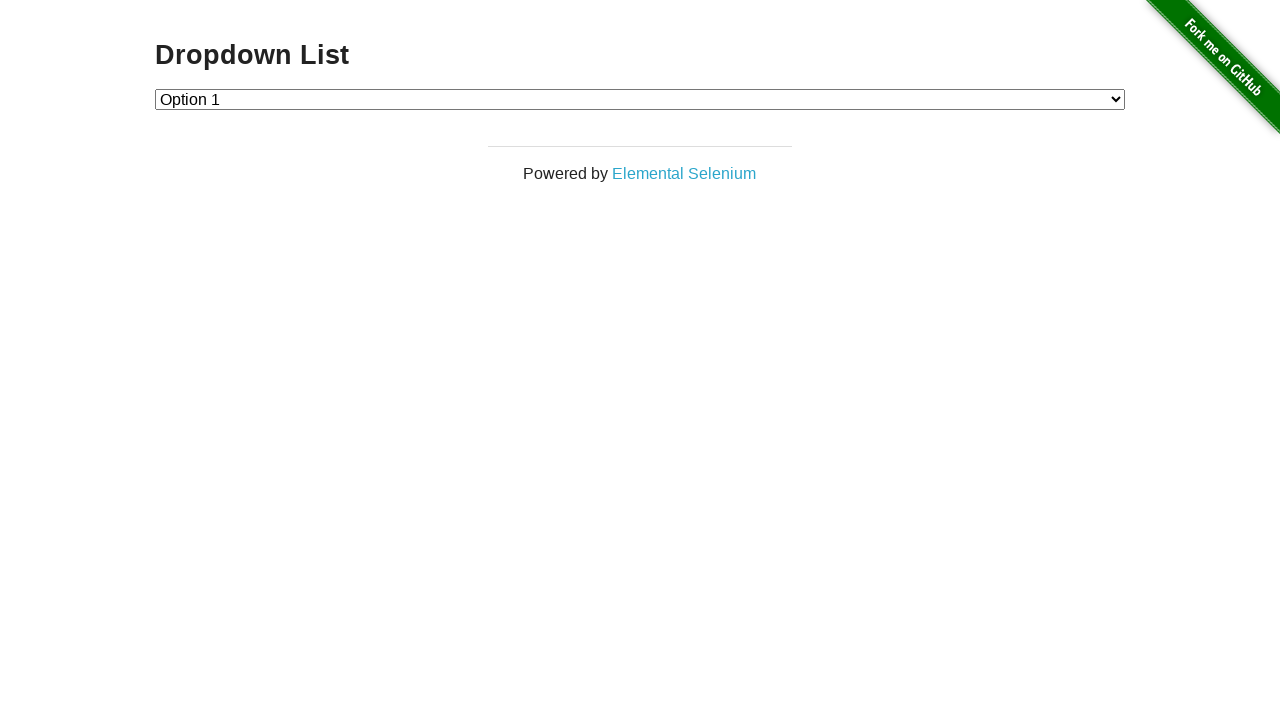

Retrieved all dropdown options
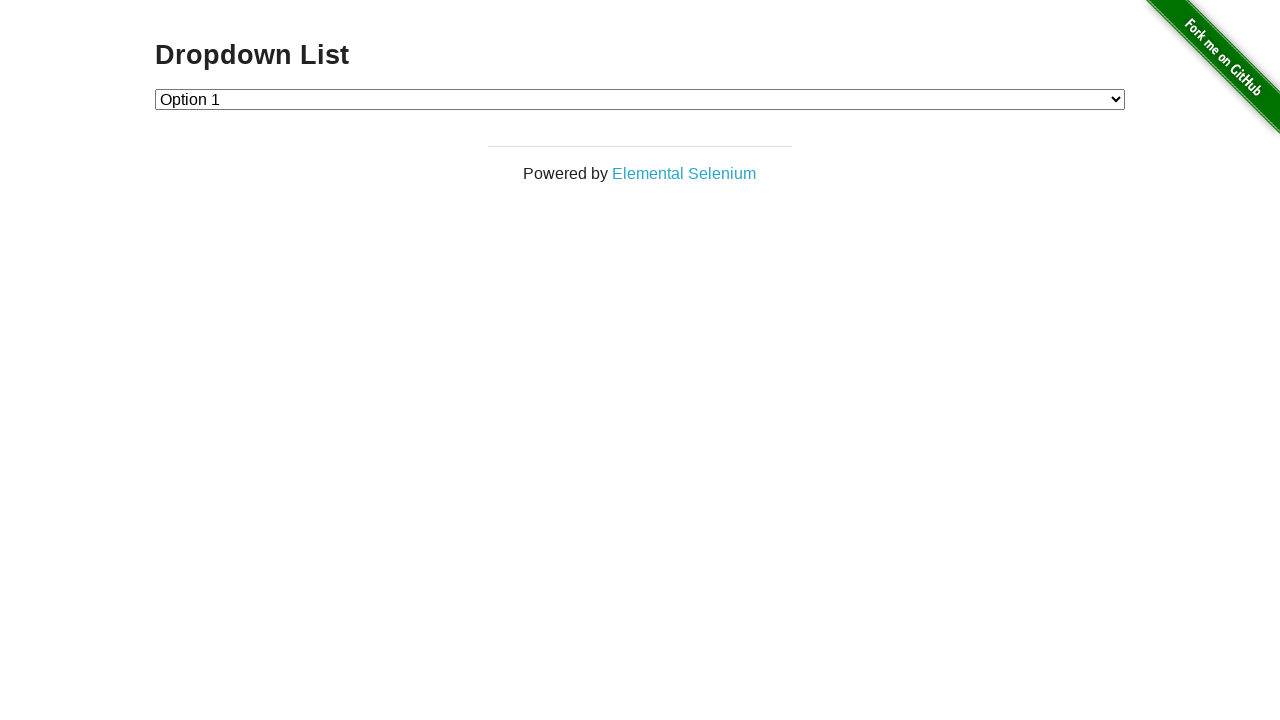

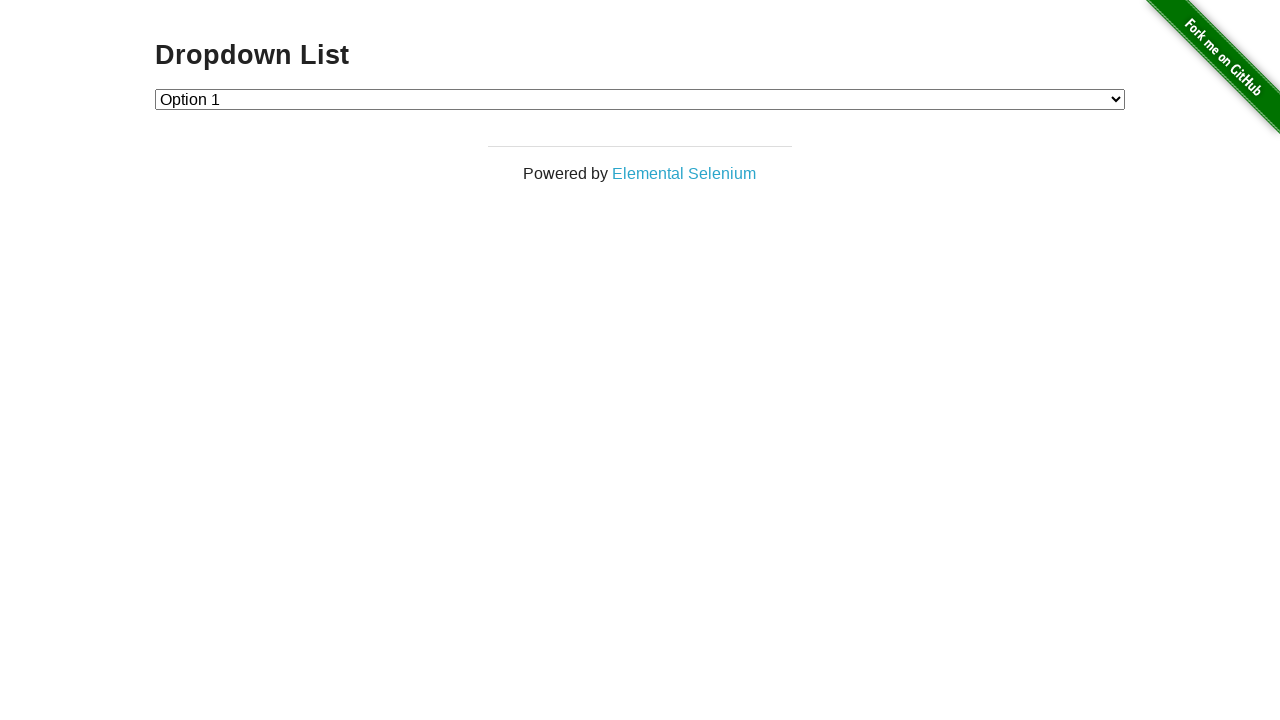